Tests iframe handling by navigating through frame sections, switching to an iframe, filling form fields within the iframe, and switching back to navigate to nested iframe section

Starting URL: https://demoapps.qspiders.com/ui?scenario=1

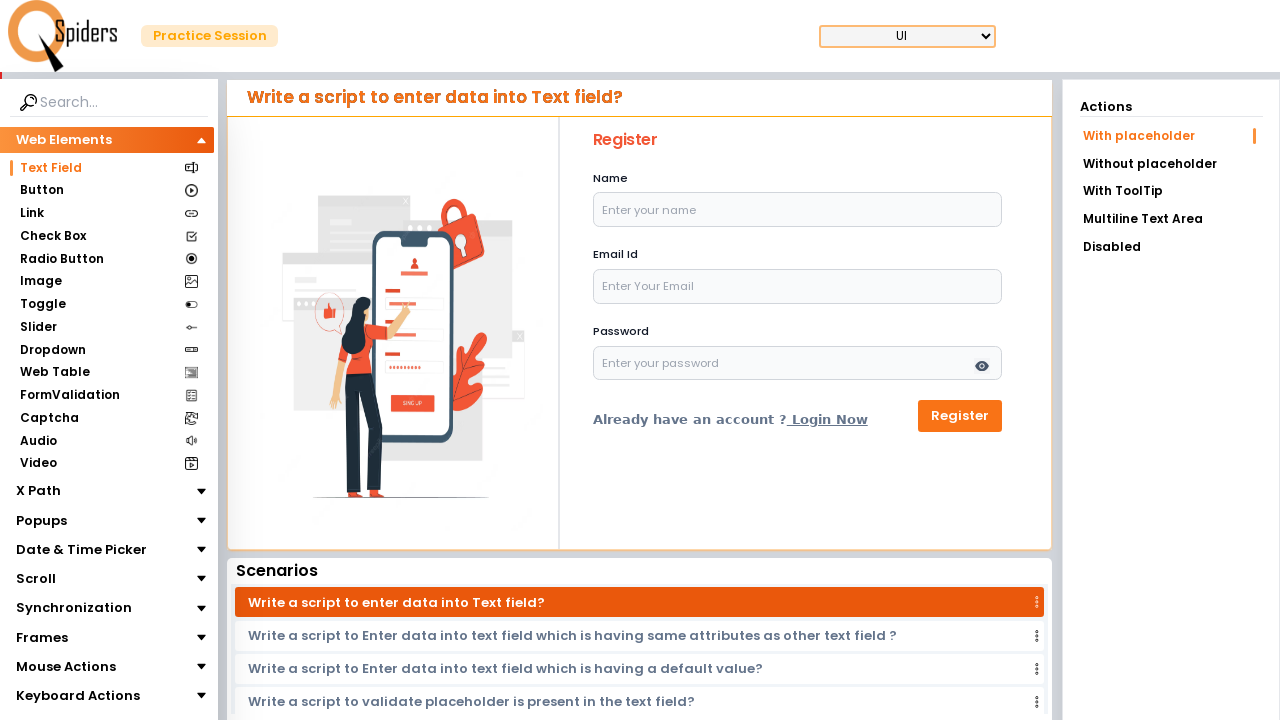

Clicked on Frames section at (42, 637) on xpath=//section[text()='Frames']
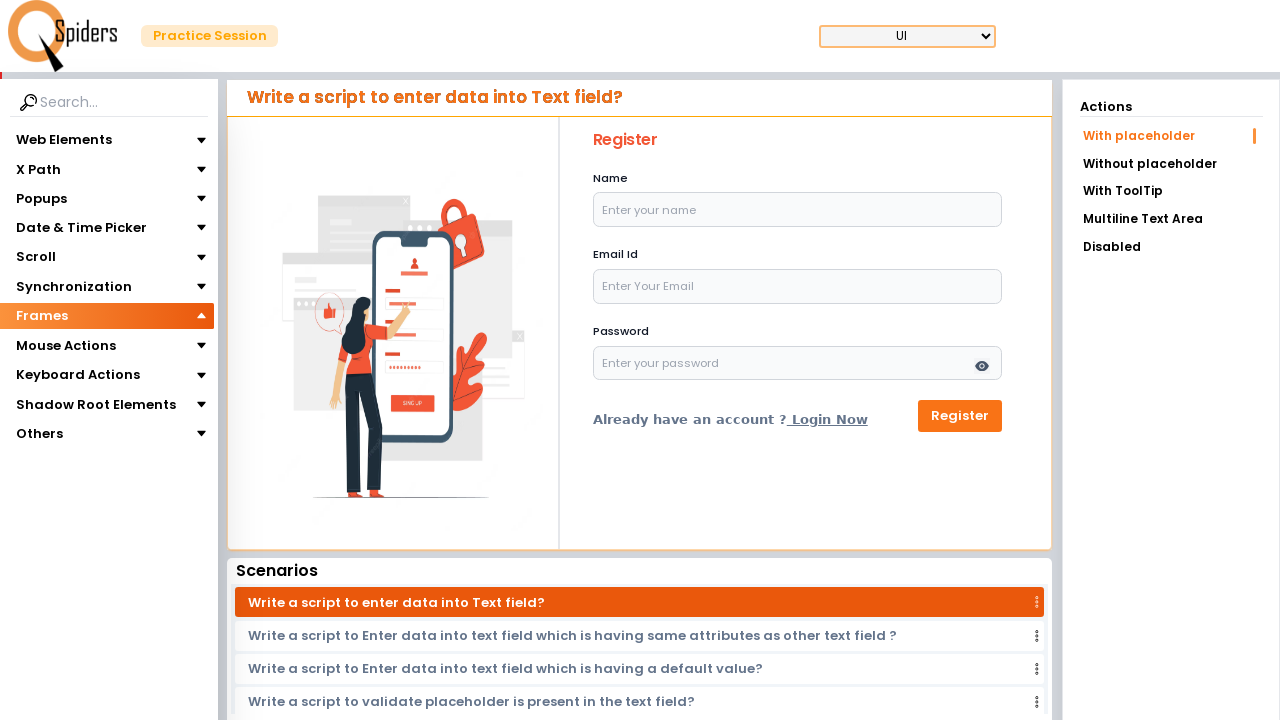

Clicked on iframes section at (44, 343) on xpath=//section[text()='iframes']
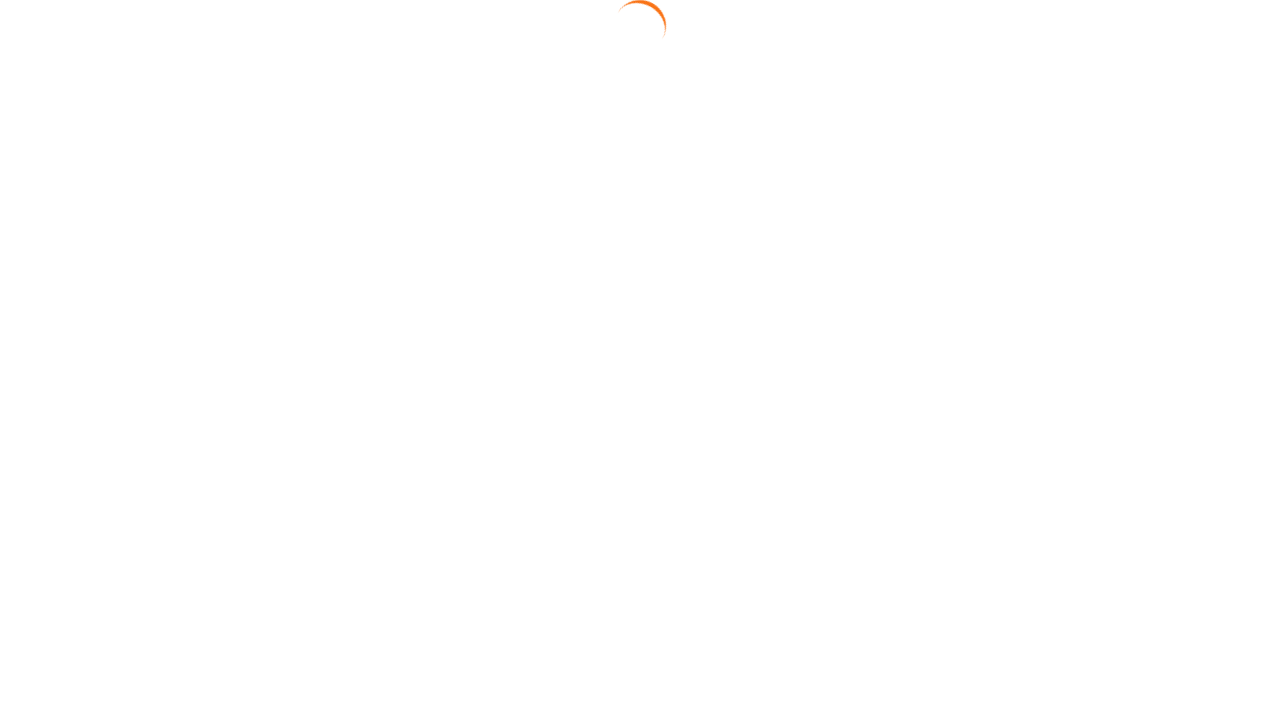

Clicked on Default link at (1170, 131) on xpath=//a[text()='Default']
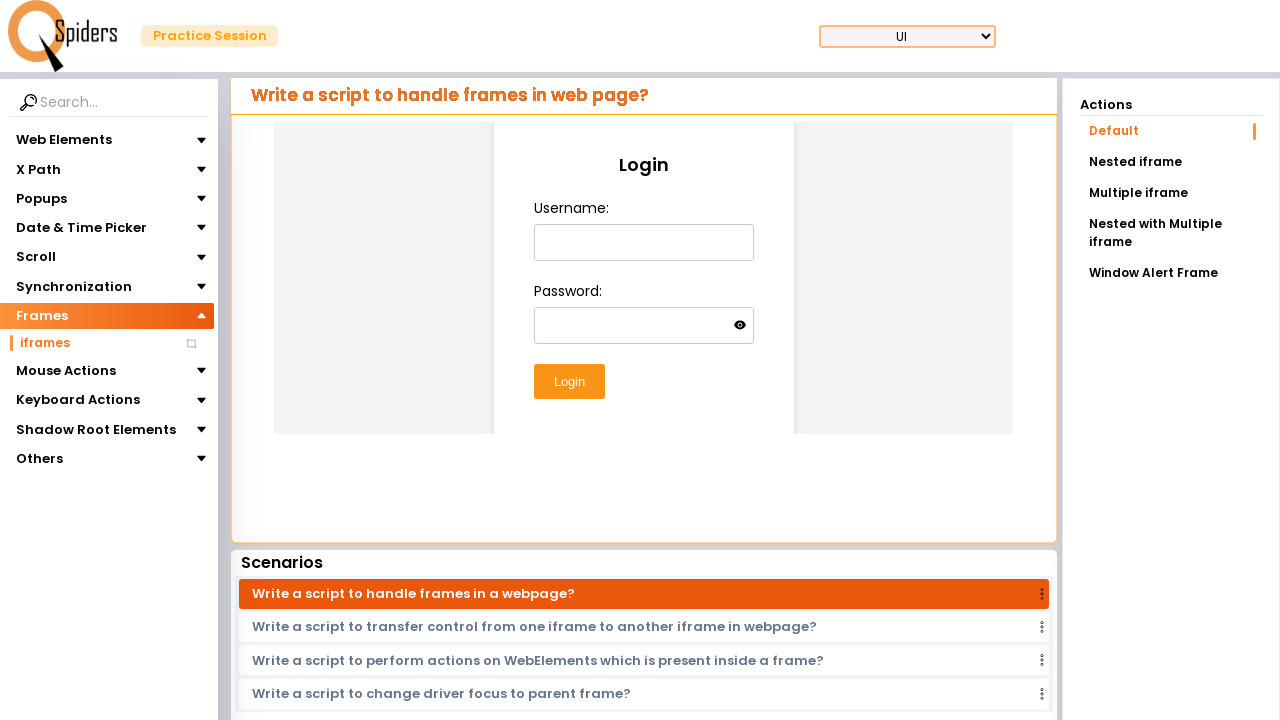

Waited 2 seconds for iframe to be present
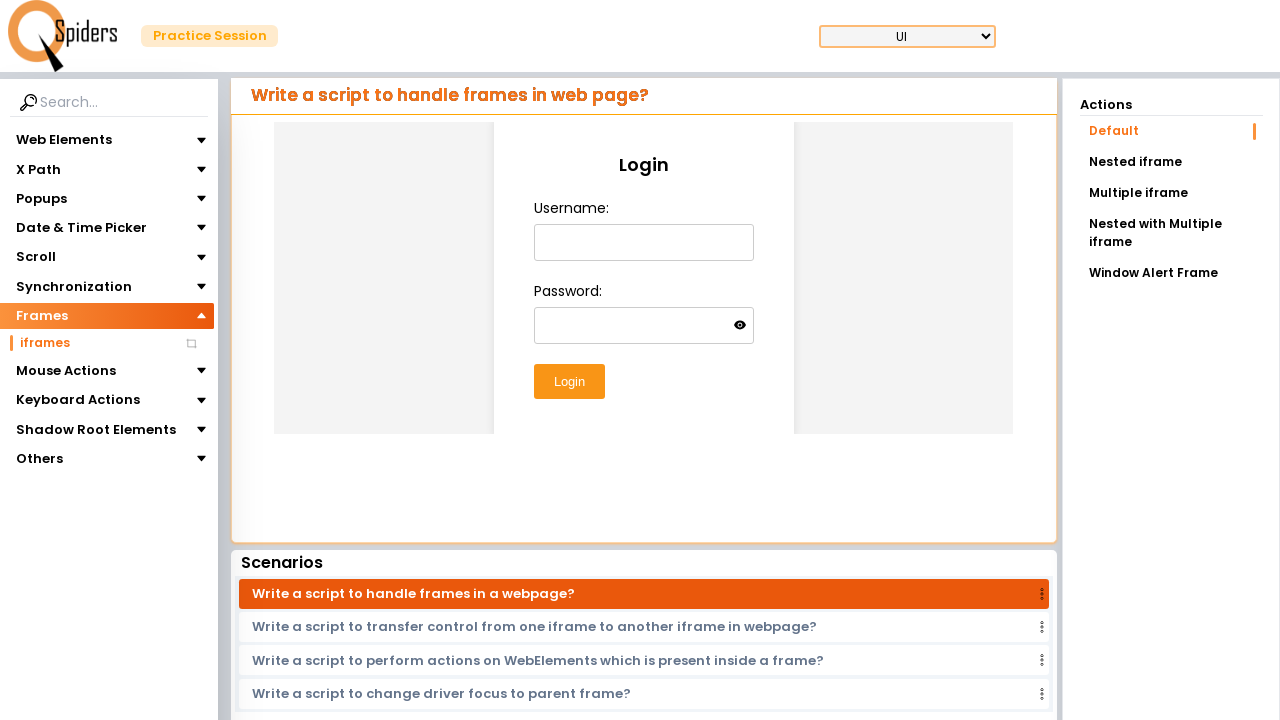

Located iframe element
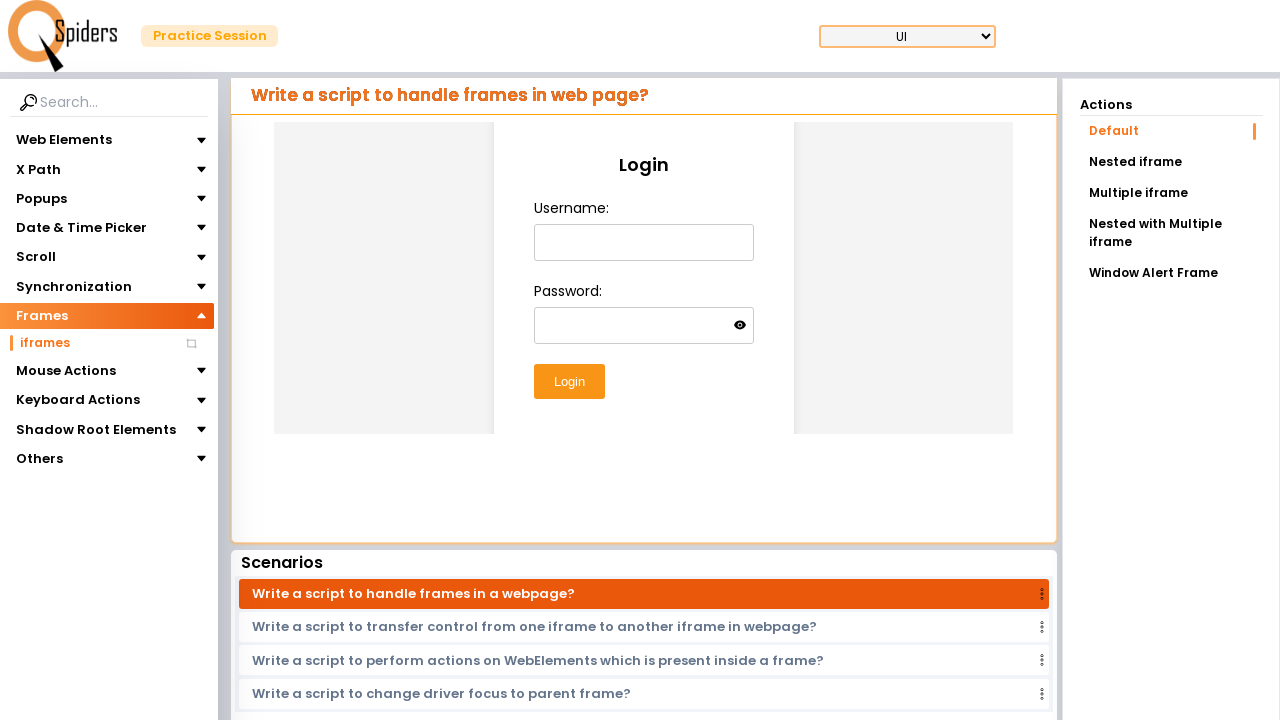

Filled username field with 'manisha' in iframe on xpath=//iframe[@class='w-full h-96'] >> internal:control=enter-frame >> #usernam
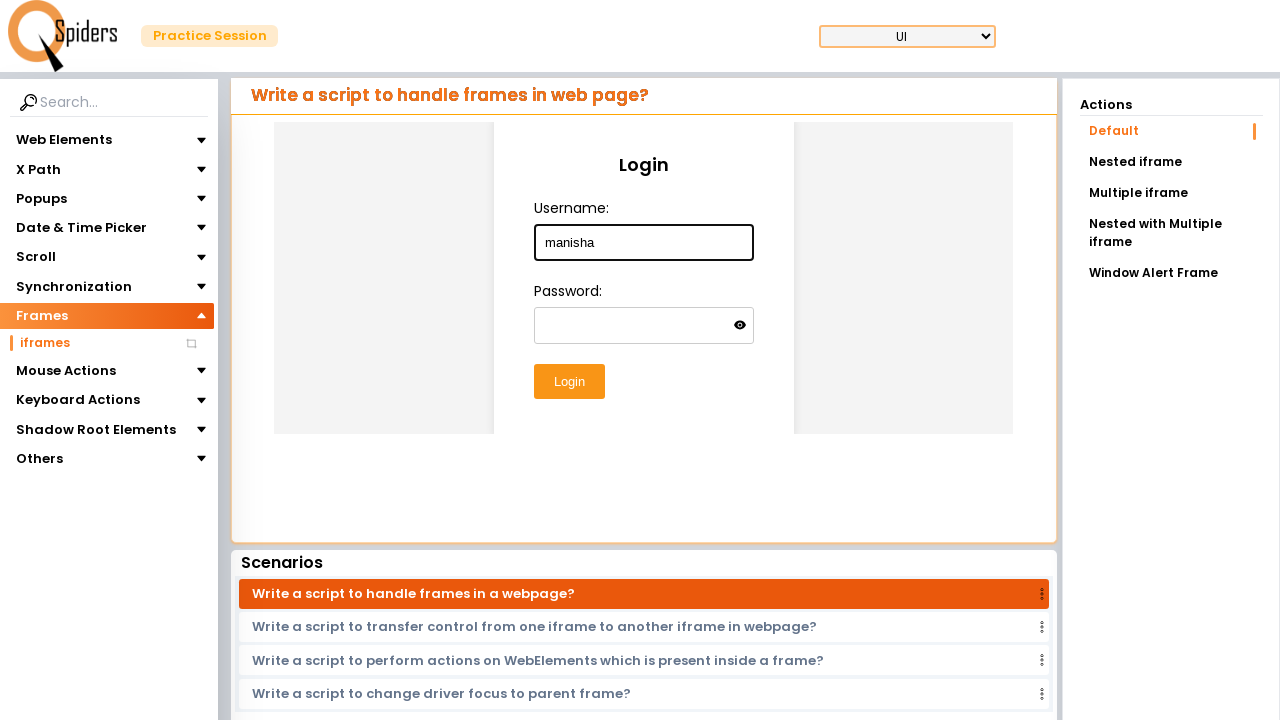

Filled password field with 'pass123' in iframe on xpath=//iframe[@class='w-full h-96'] >> internal:control=enter-frame >> #passwor
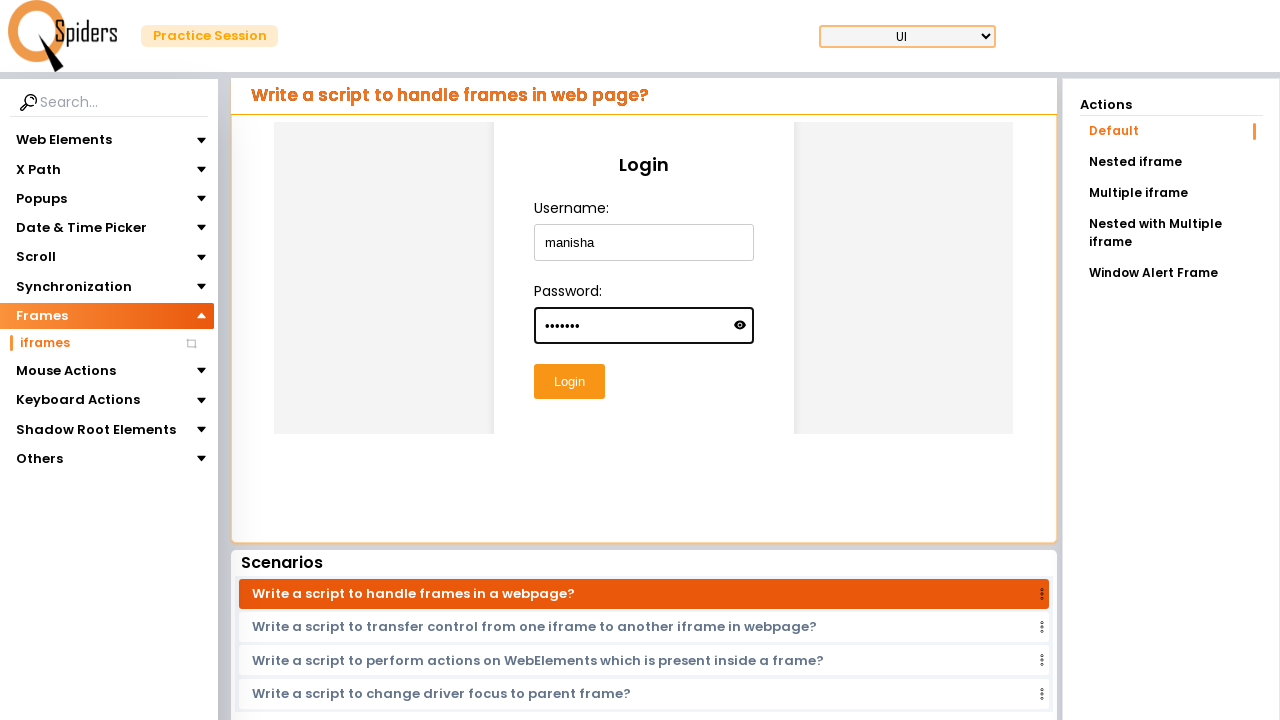

Waited 2 seconds before switching back from iframe
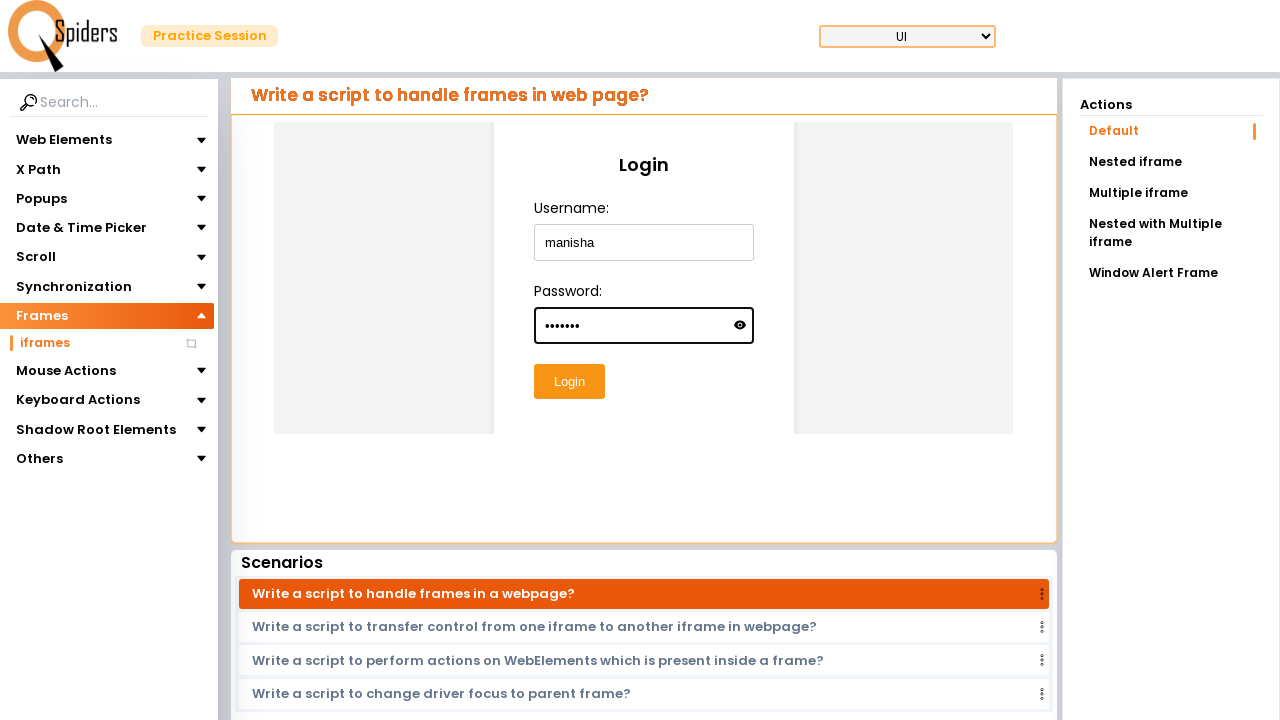

Clicked on Nested iframe link at (1171, 162) on xpath=//a[text()='Nested iframe']
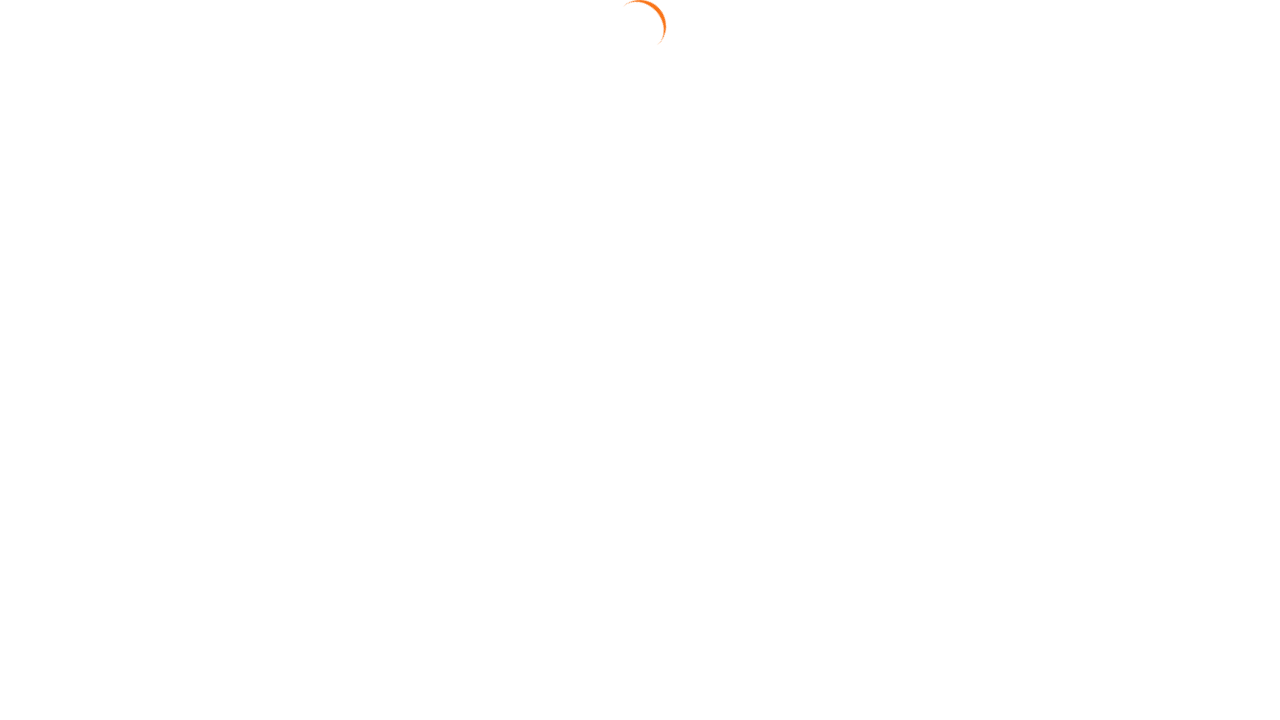

Waited 2 seconds before closing
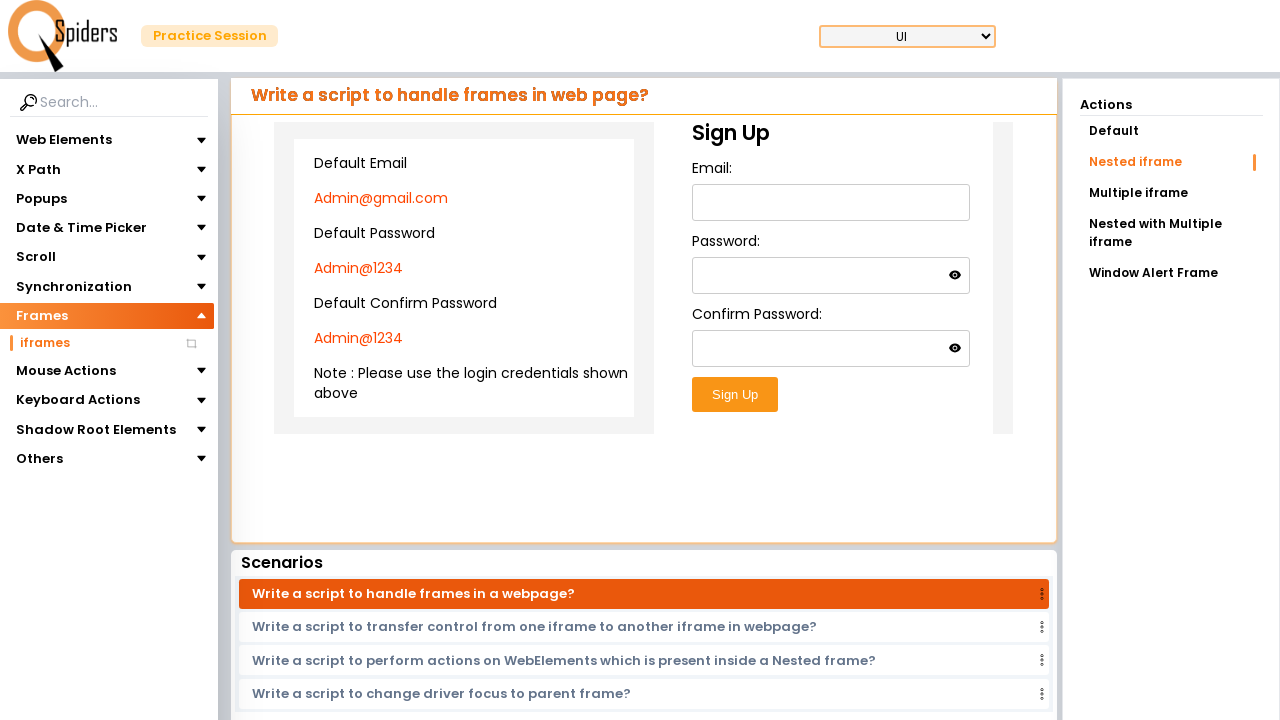

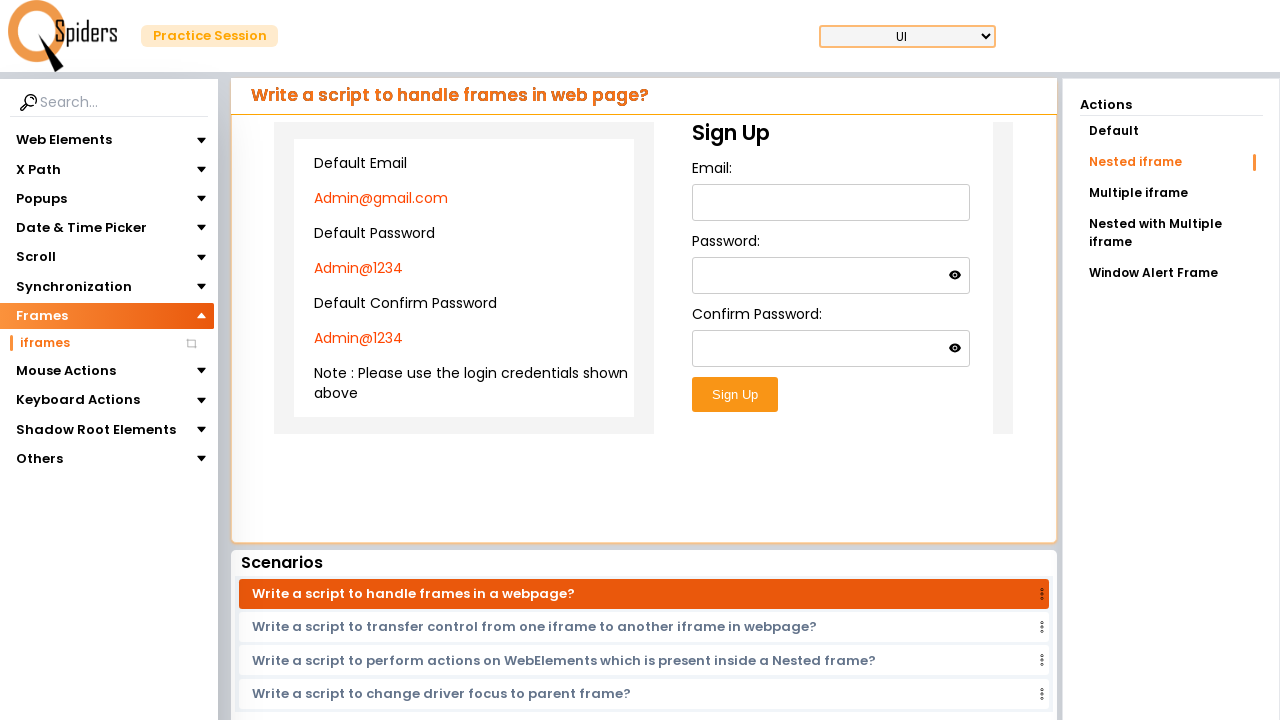